Navigates to the PHP Travels demo page and verifies the page loads by checking for the page title

Starting URL: http://phptravels.com/demo/

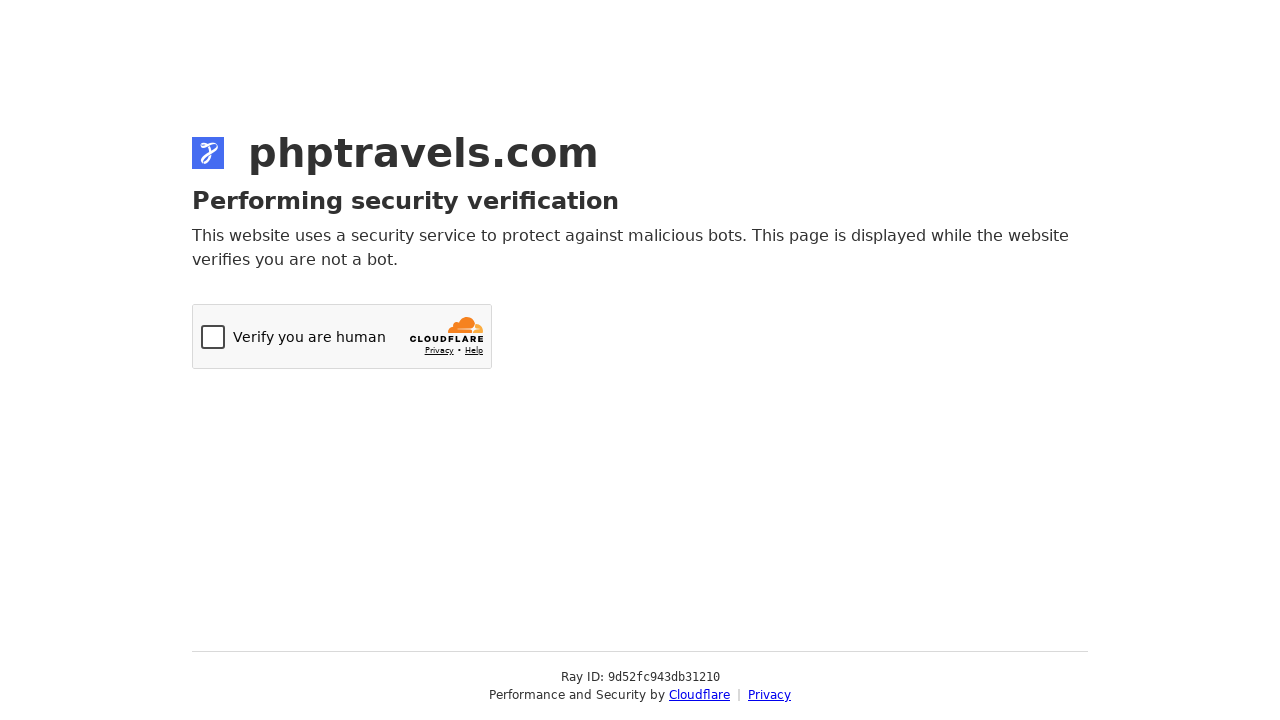

Navigated to PHP Travels demo page
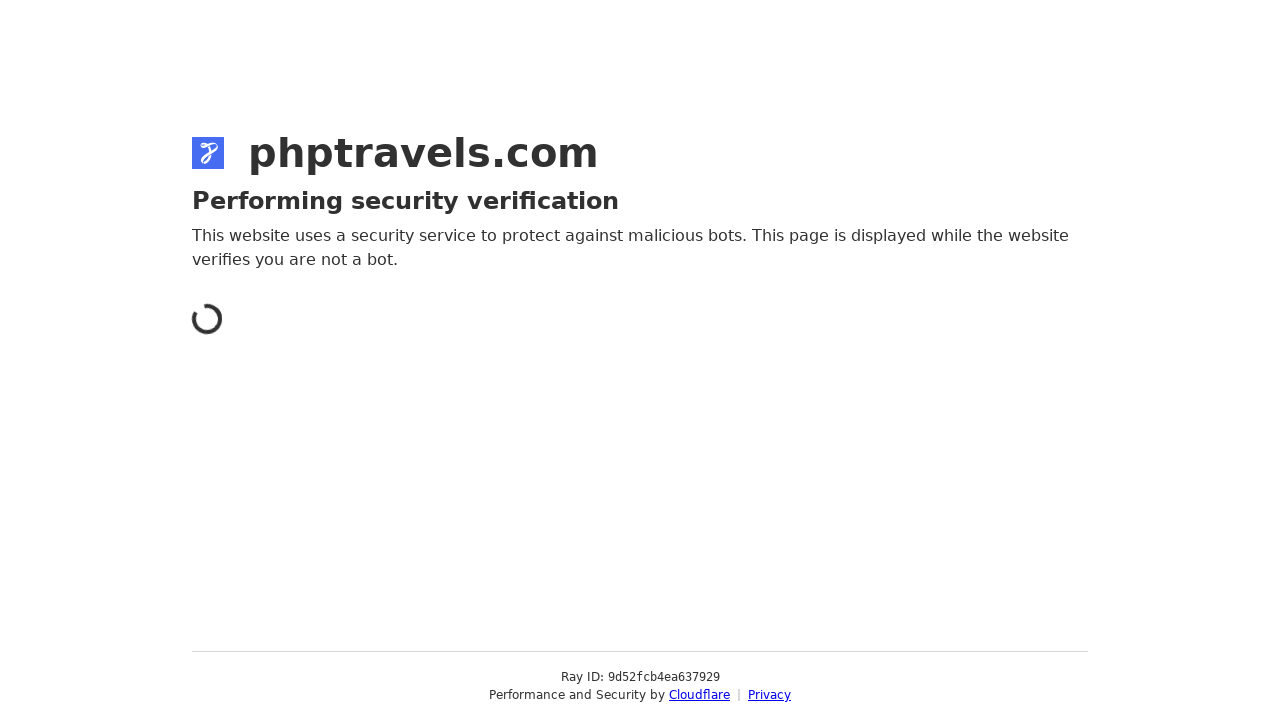

Page DOM content loaded
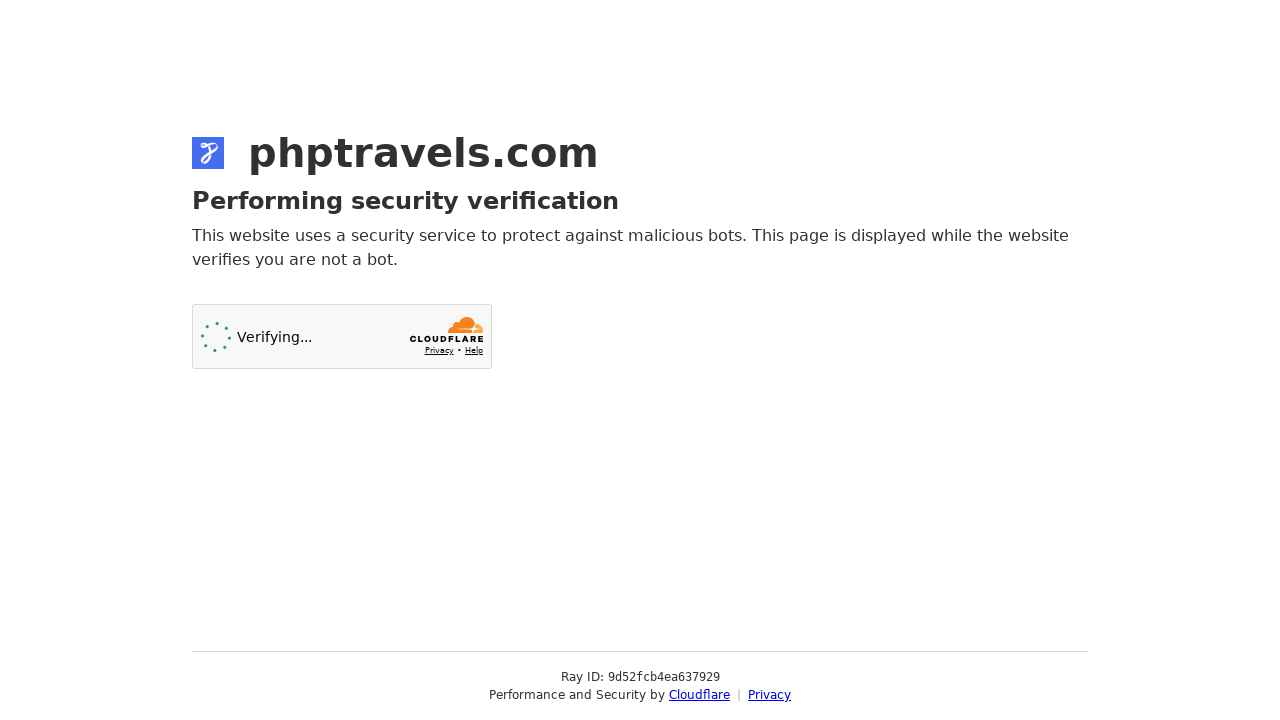

Retrieved page title: Just a moment...
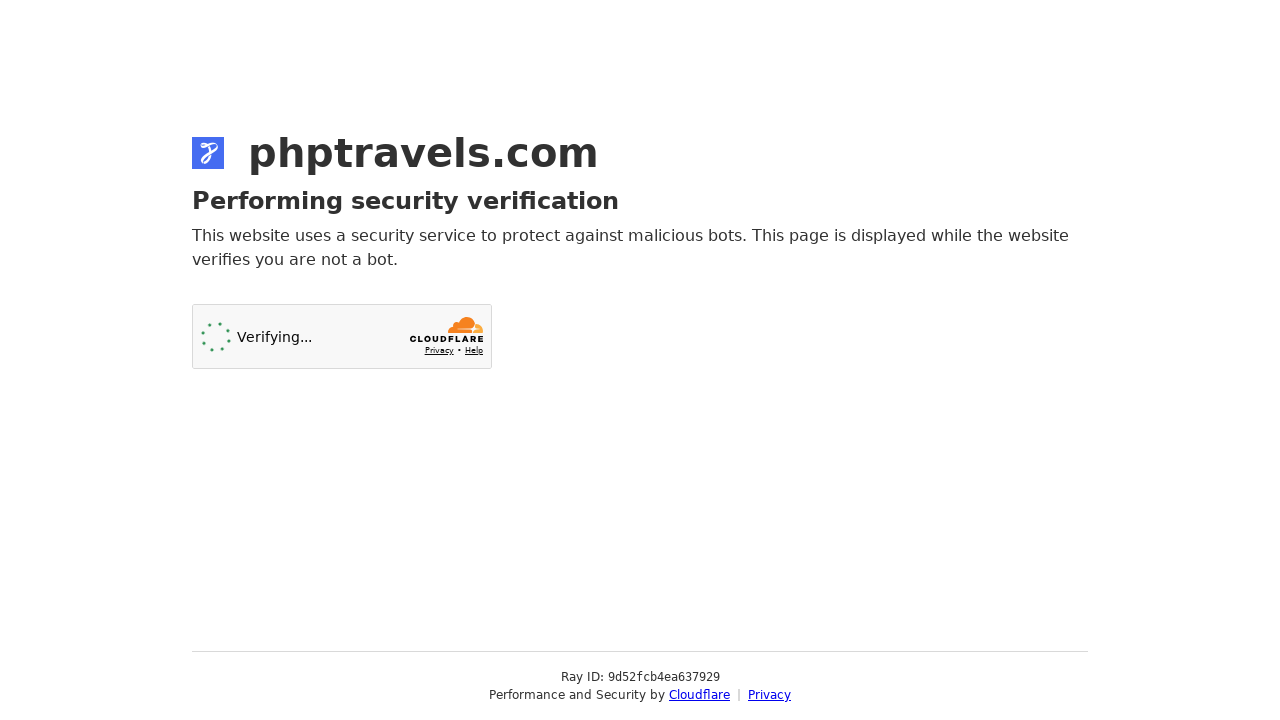

Verified page title exists and printed to console
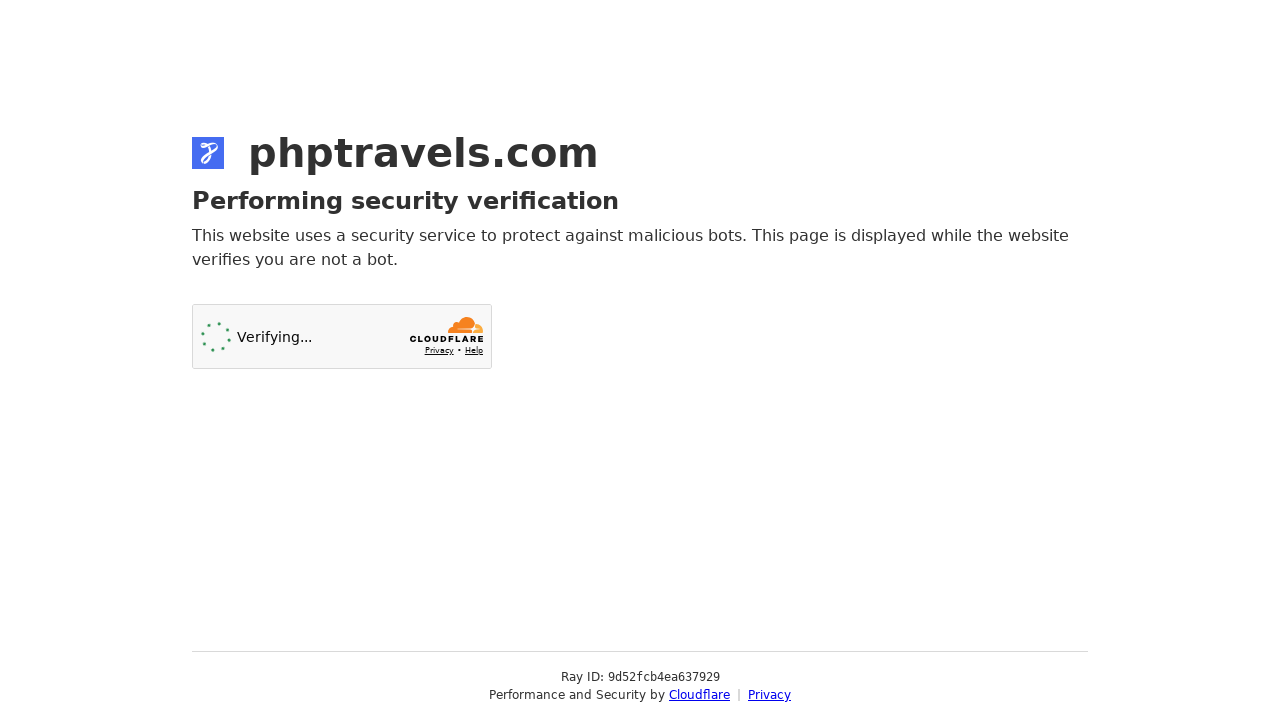

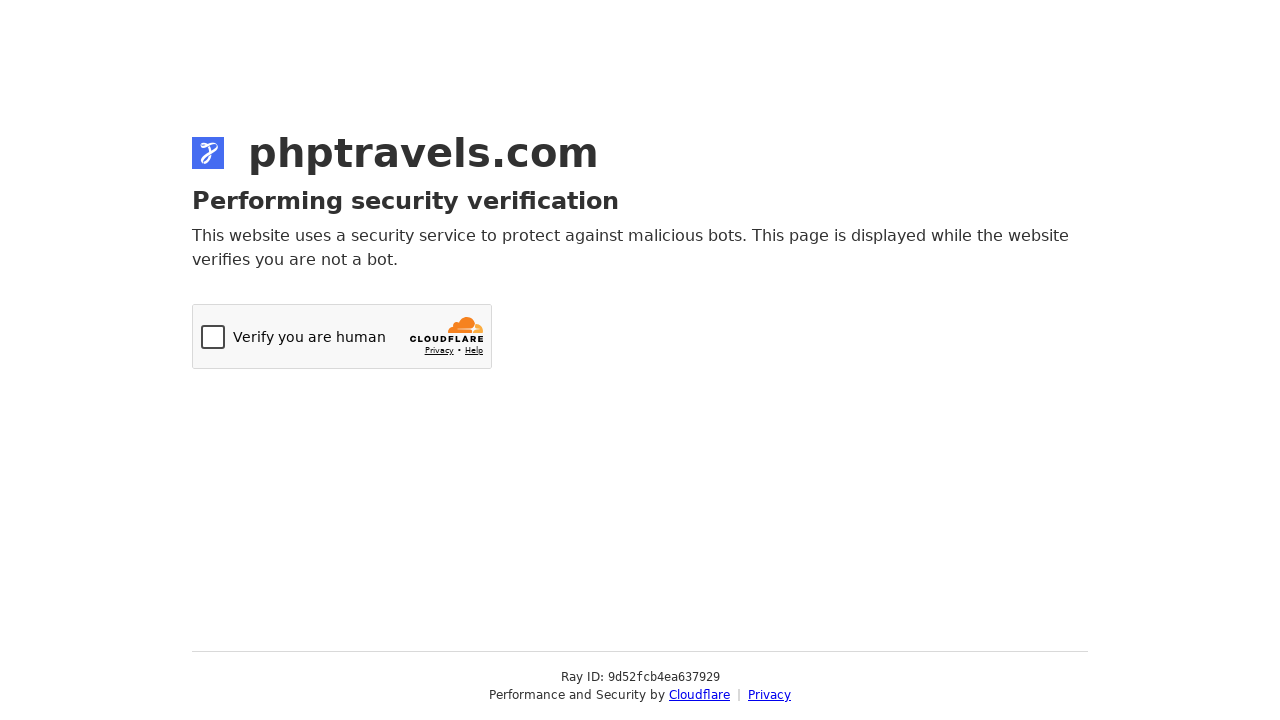